Tests browser navigation commands by clicking a link, navigating back, forward, and refreshing the page on a software testing courses website

Starting URL: https://www.obsqurazone.com/software-testing-courses-kerala/

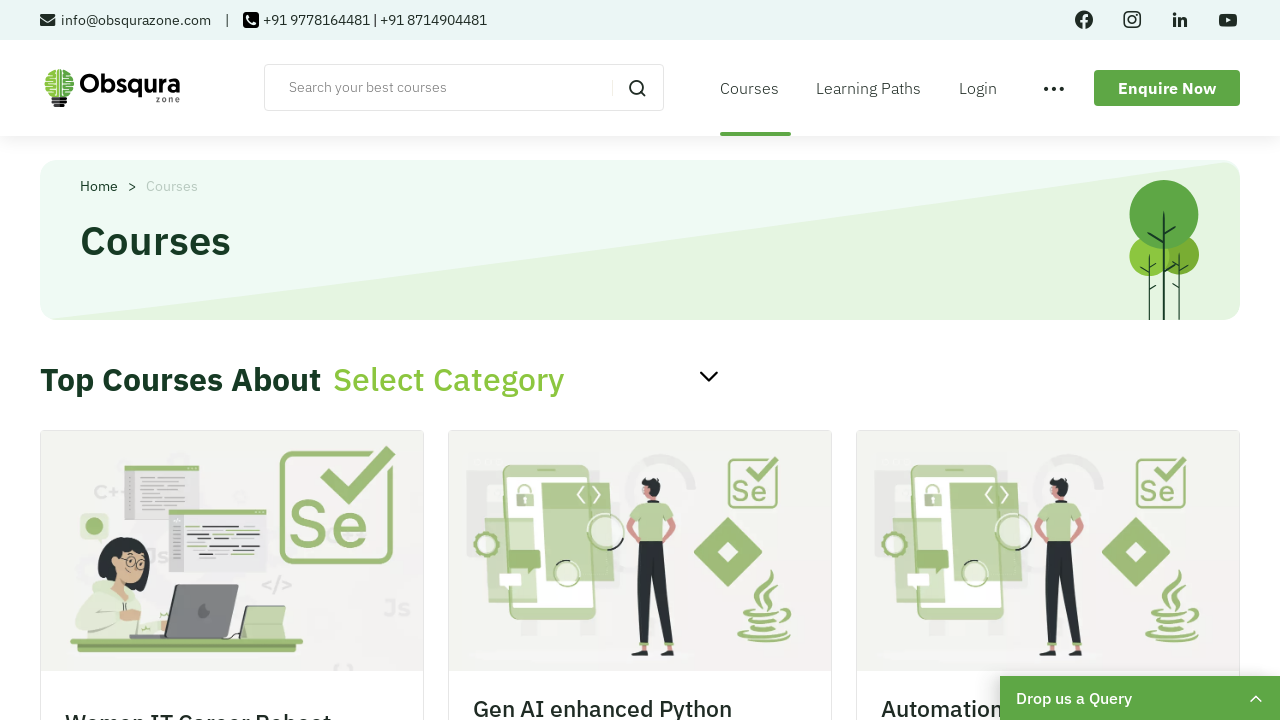

Clicked on 'Learning Paths' link at (875, 88) on text=Learning Paths
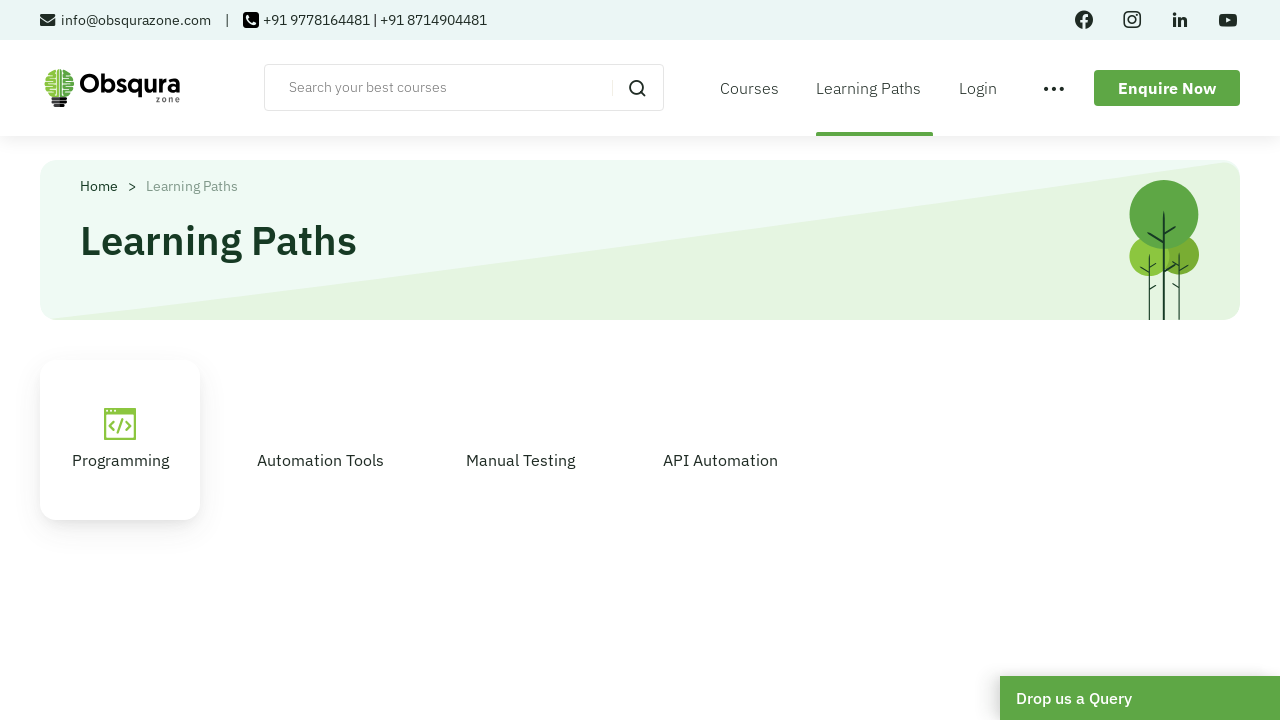

Learning Paths page loaded
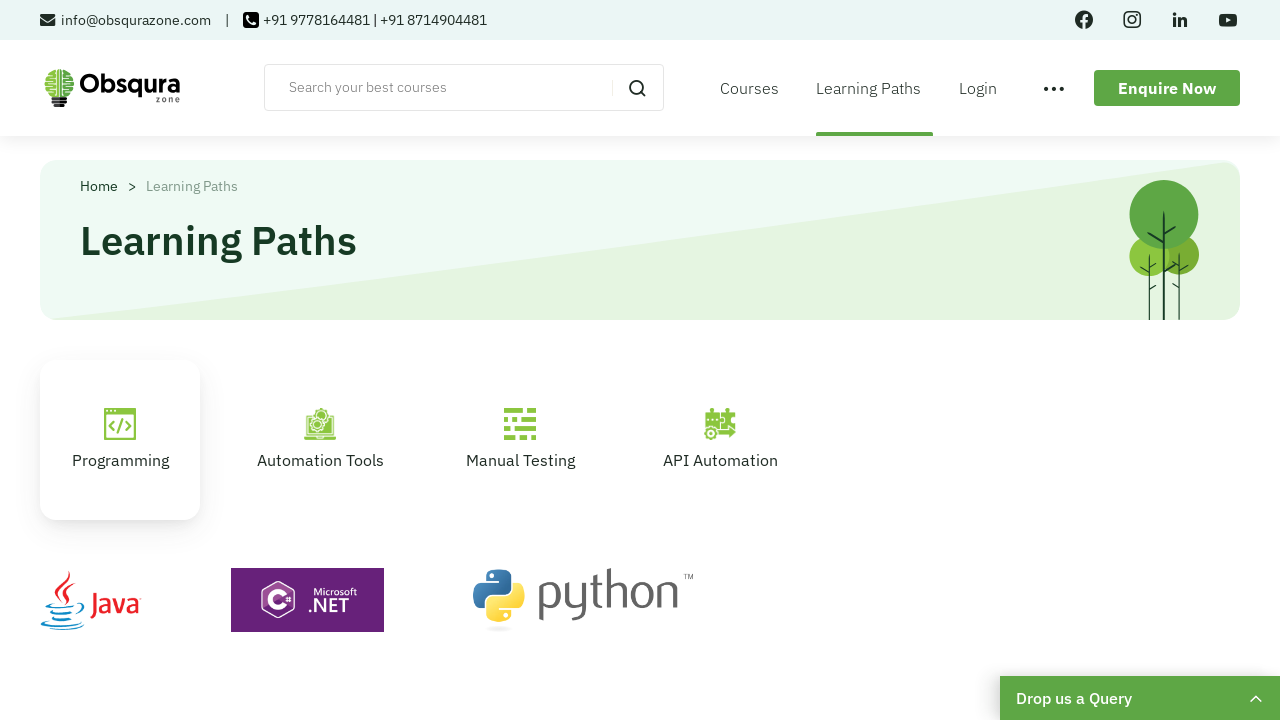

Navigated back to previous page
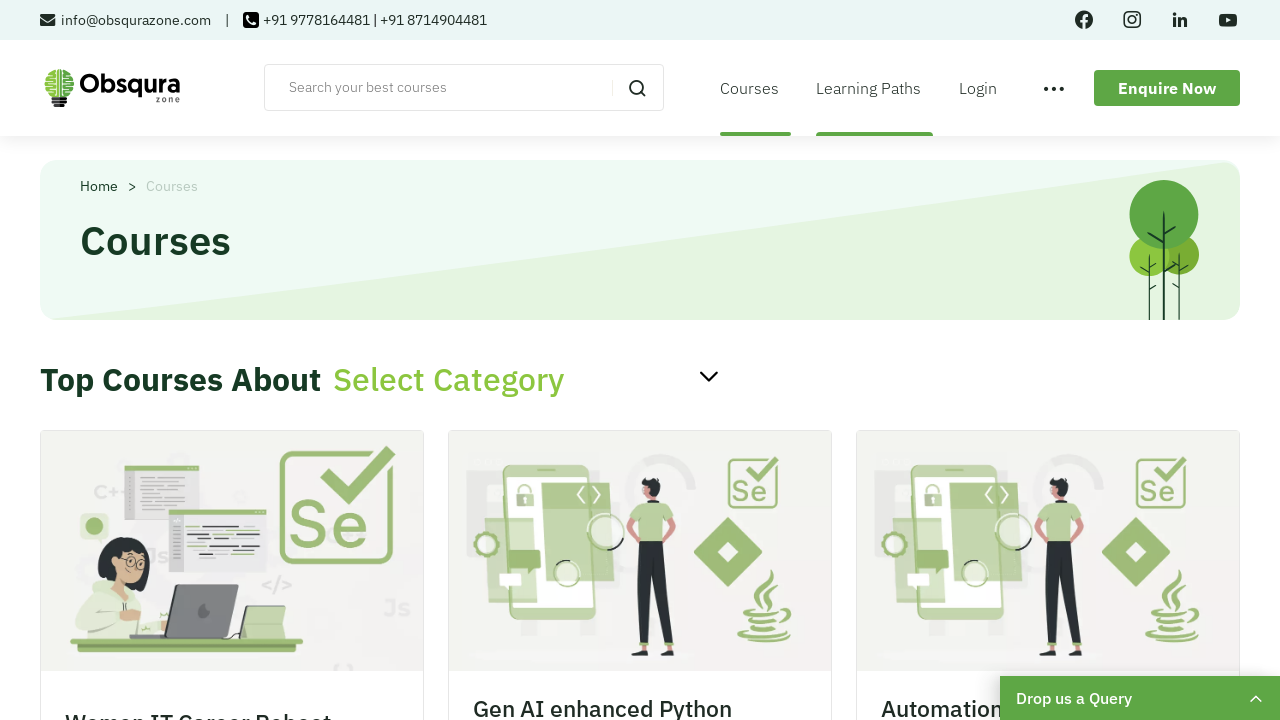

Previous page loaded after going back
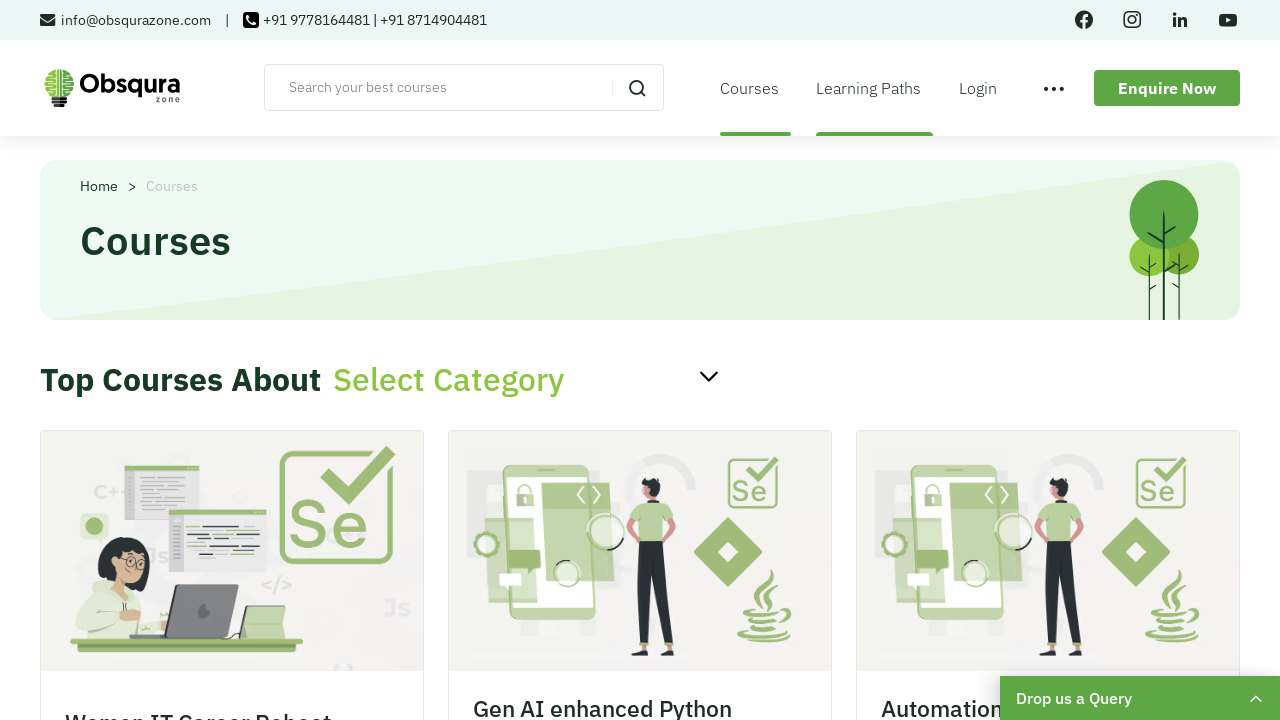

Navigated forward to Learning Paths page
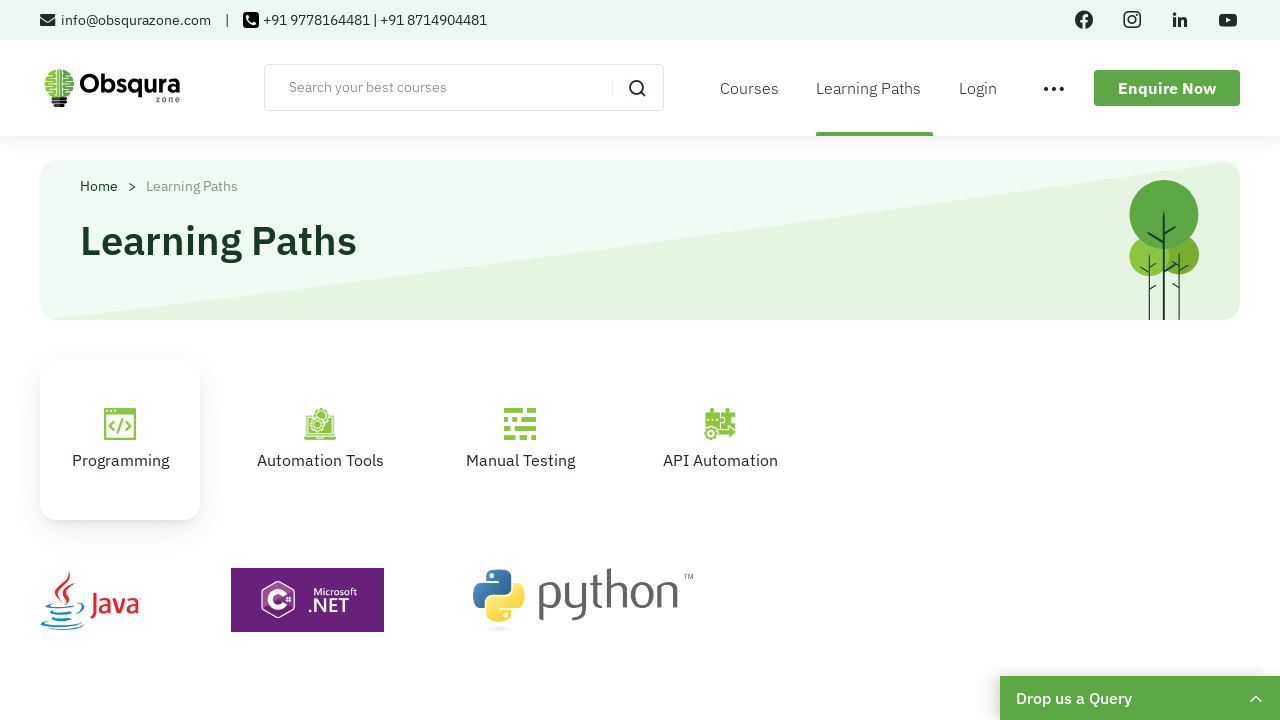

Learning Paths page loaded after going forward
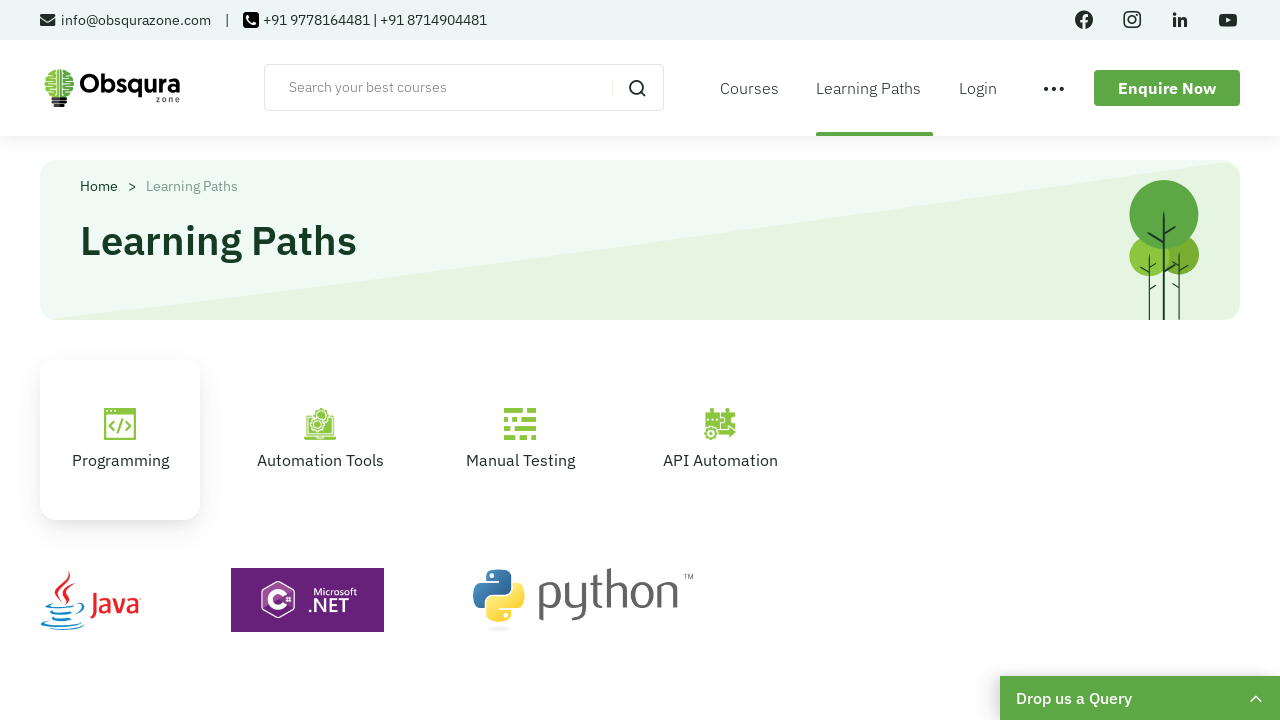

Page refreshed
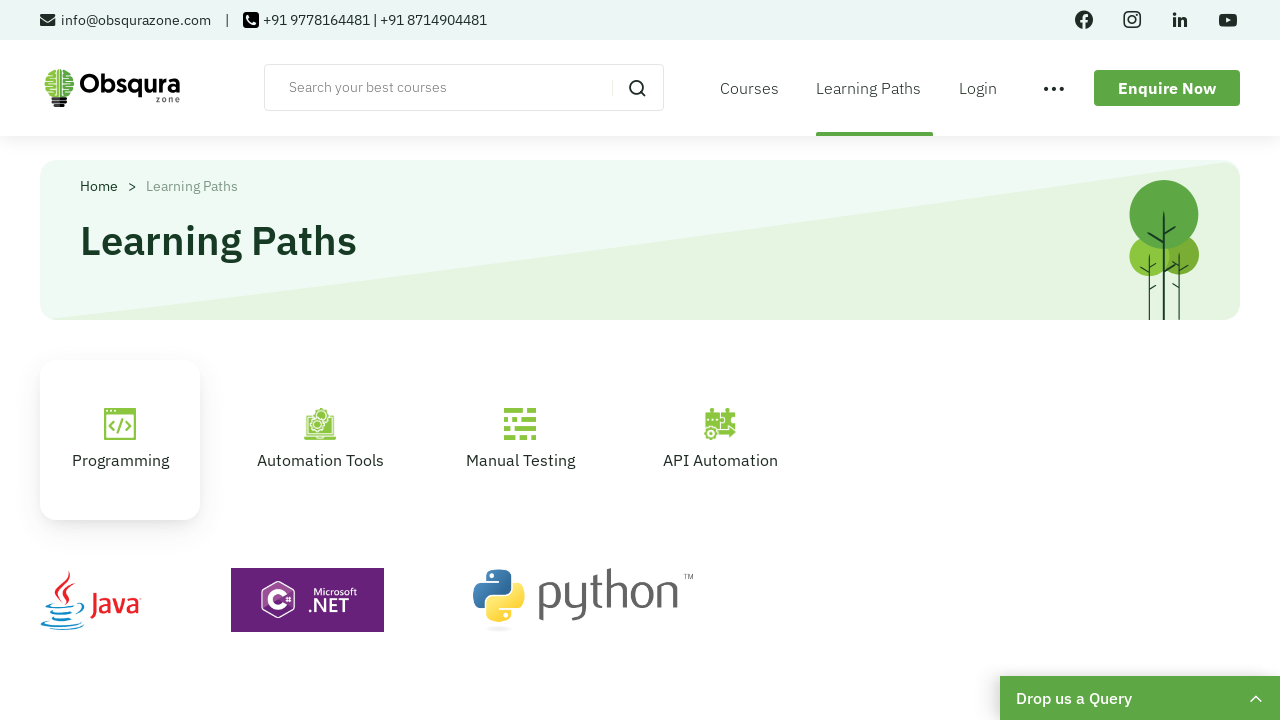

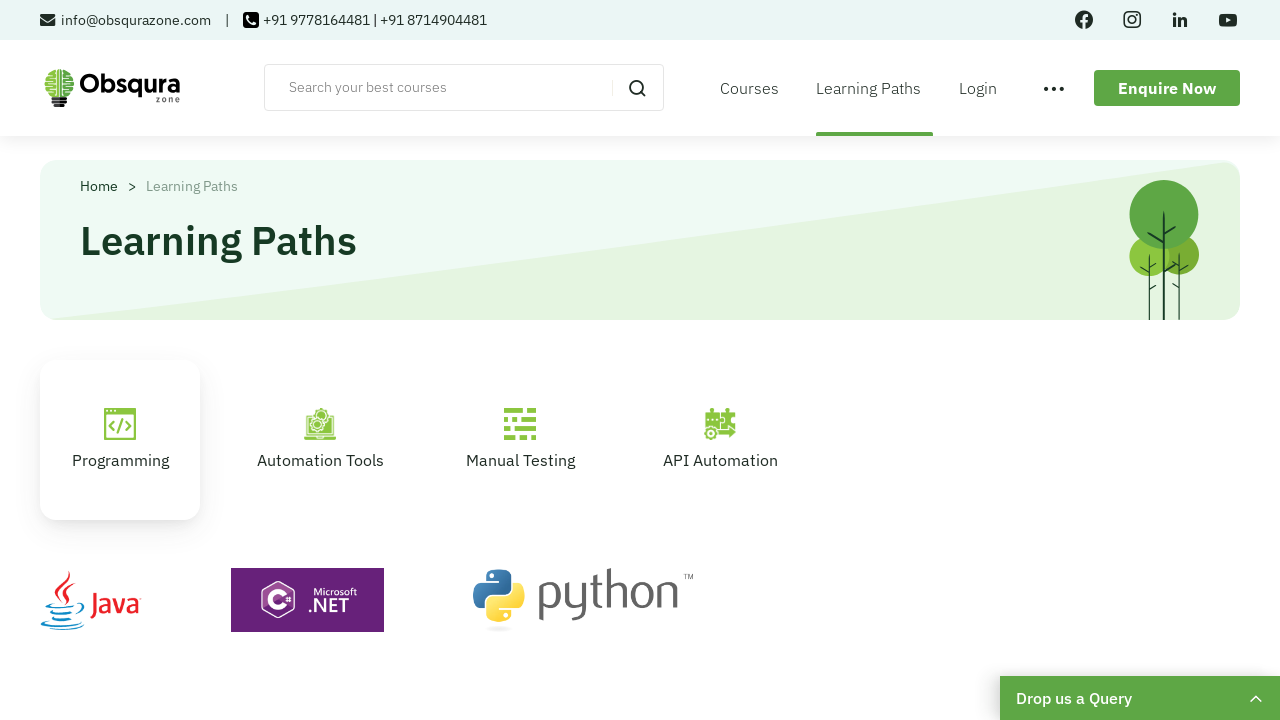